Tests AJAX functionality by clicking a button that triggers an AJAX request and waiting for a green success message to appear after the asynchronous operation completes.

Starting URL: http://uitestingplayground.com/ajax

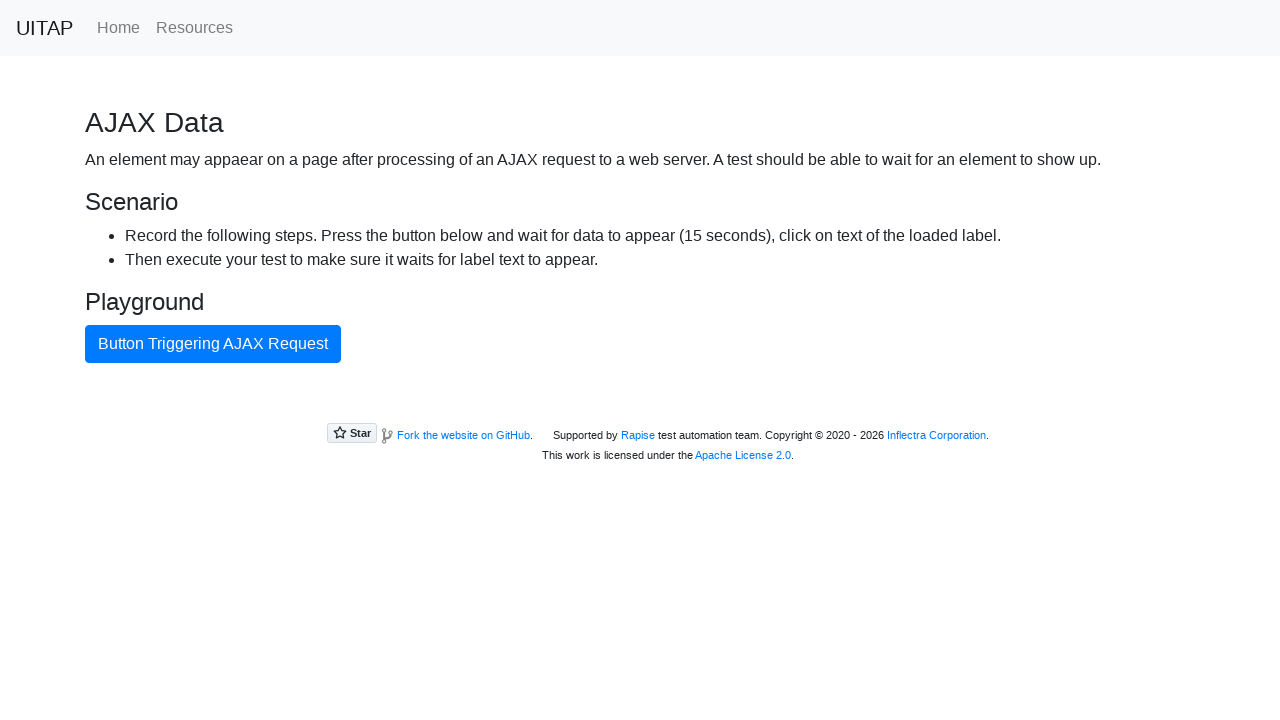

AJAX button became visible
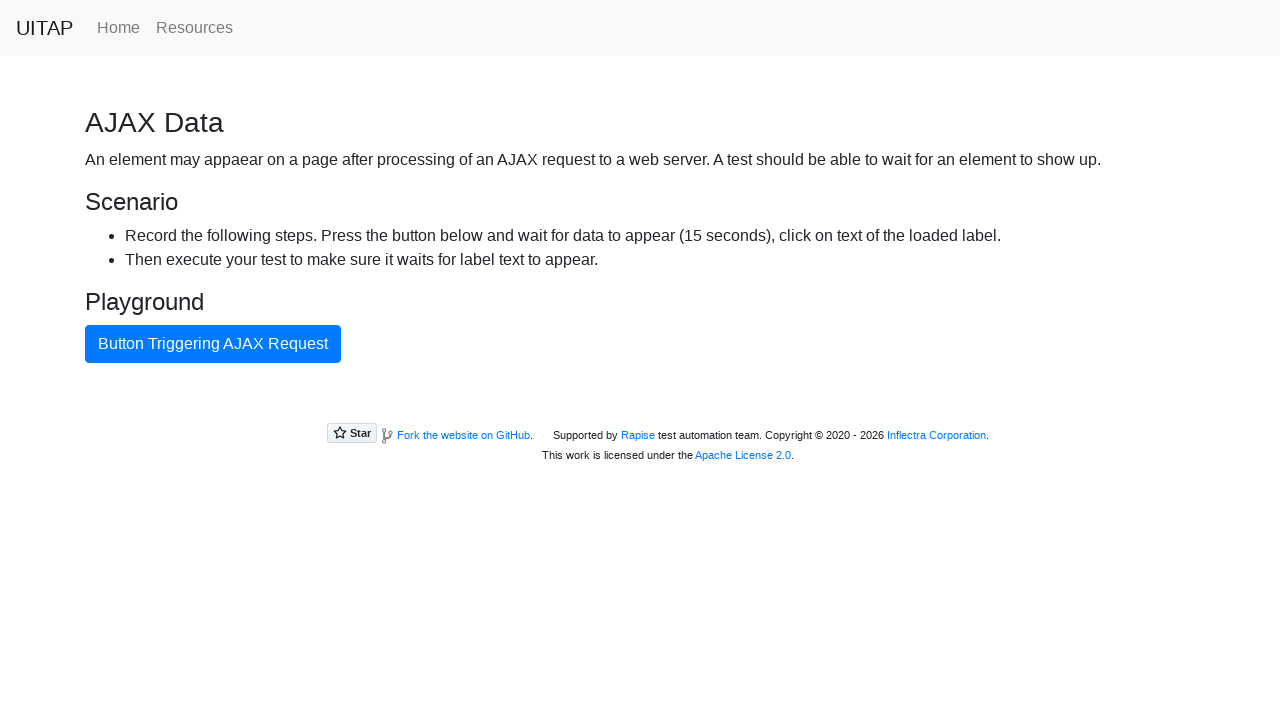

Clicked AJAX button to trigger asynchronous request at (213, 344) on #ajaxButton
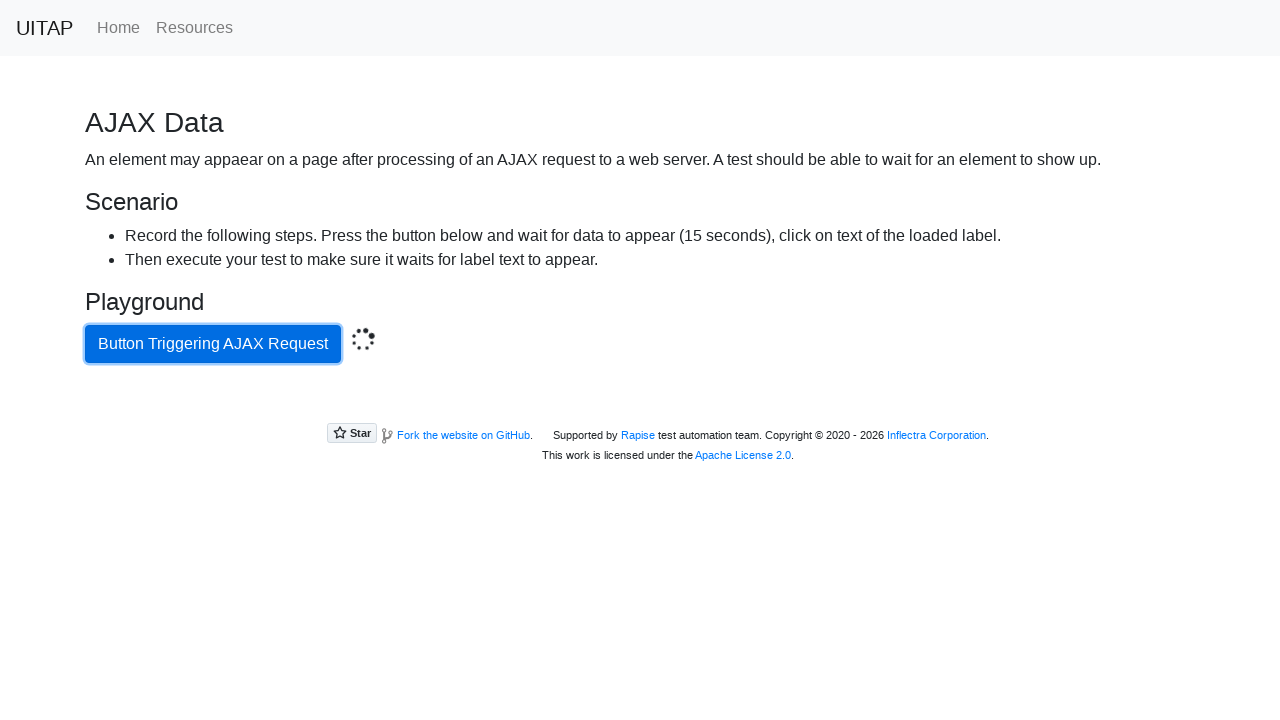

Green success message appeared after AJAX completed
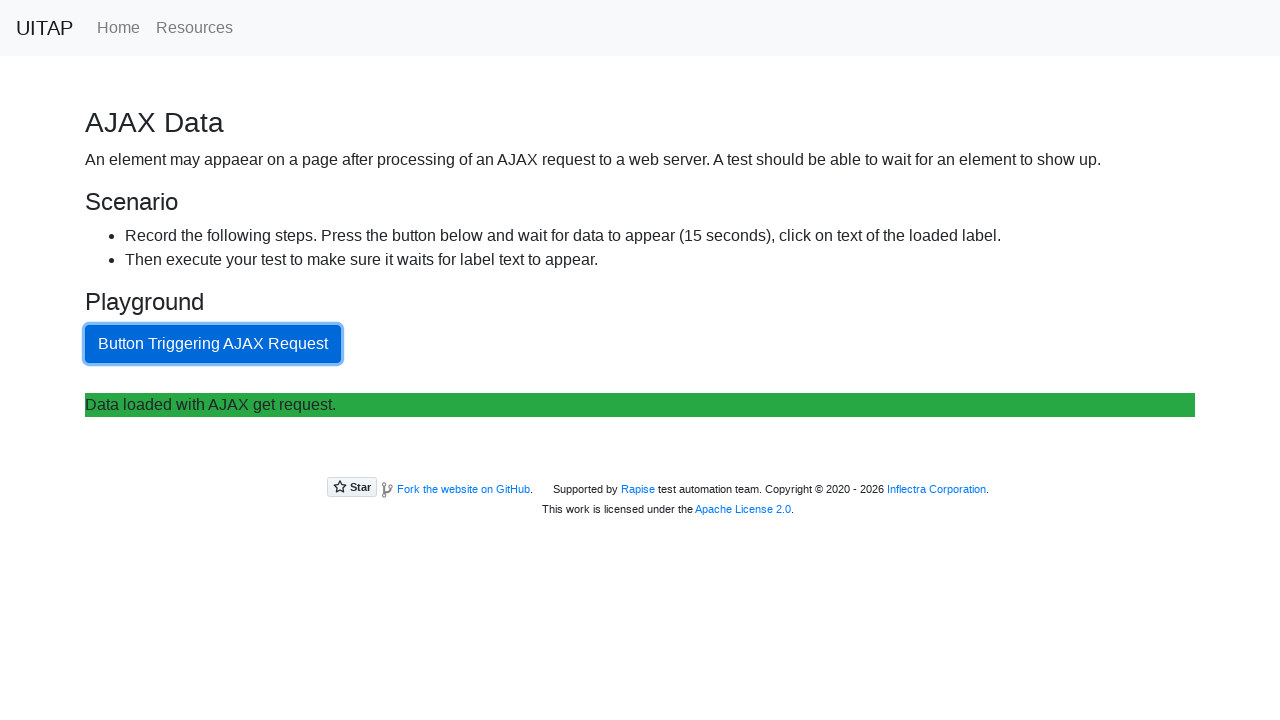

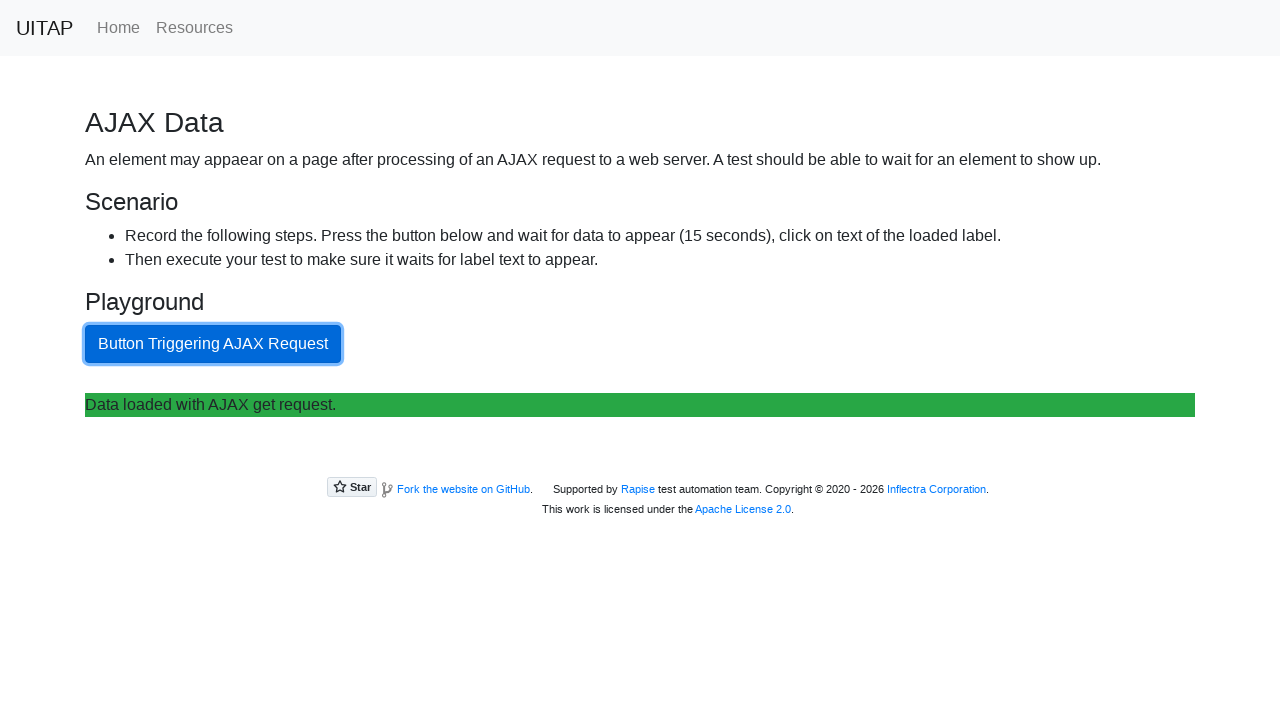